Tests Tata Cliq website by searching for women's Fasttrack watches, sorting by new arrivals, and verifying that product prices are displayed

Starting URL: https://www.tatacliq.com/

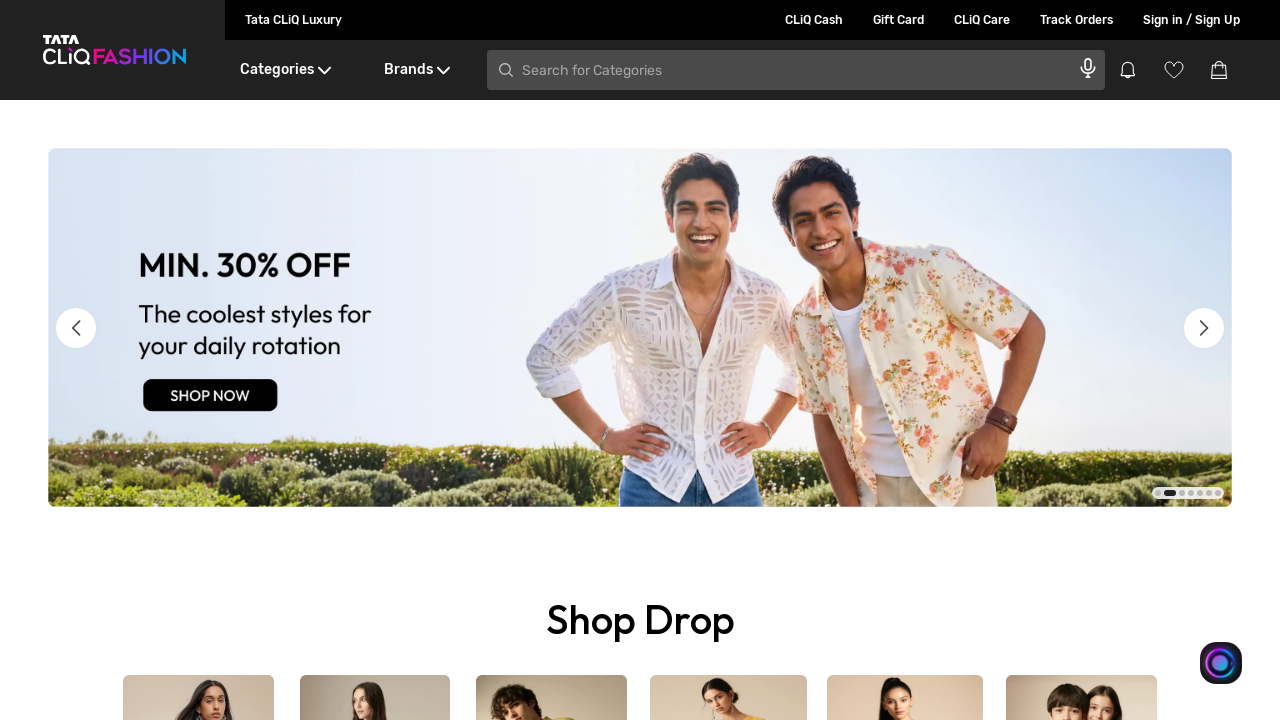

Filled search field with 'Fasttrack Watches for Women' on #search-text-input
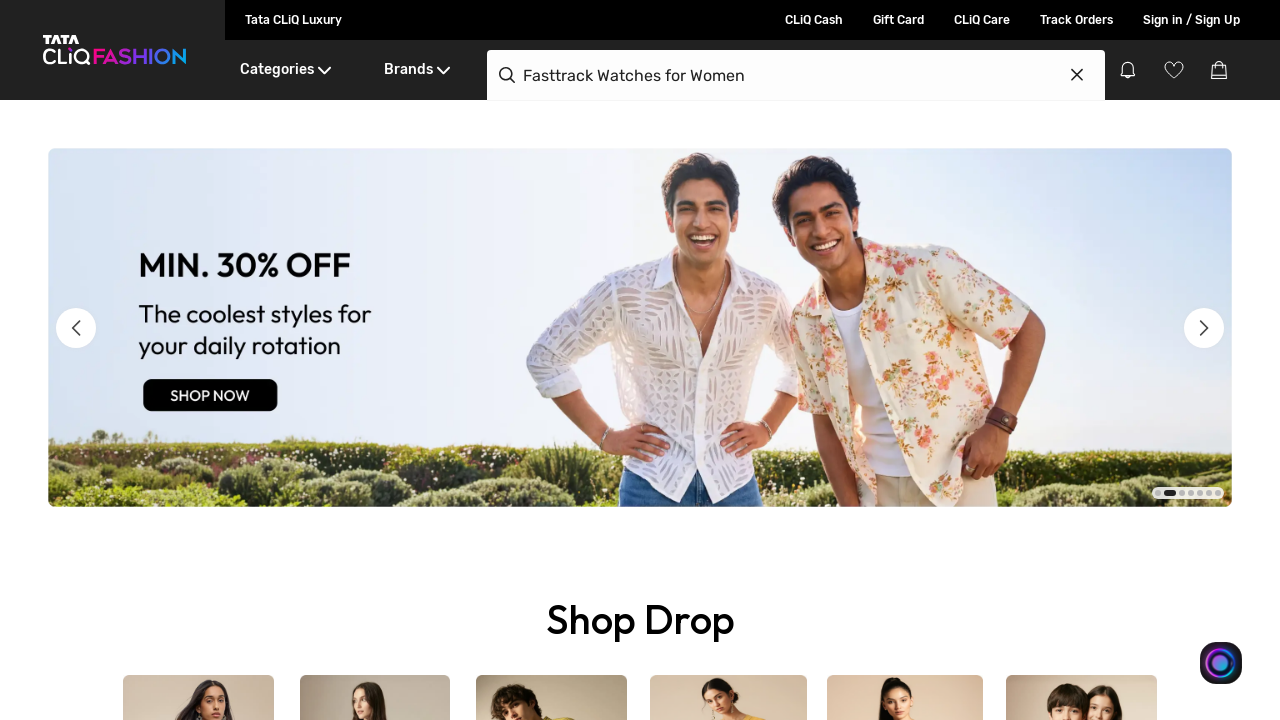

Pressed Enter to search for Fasttrack watches on #search-text-input
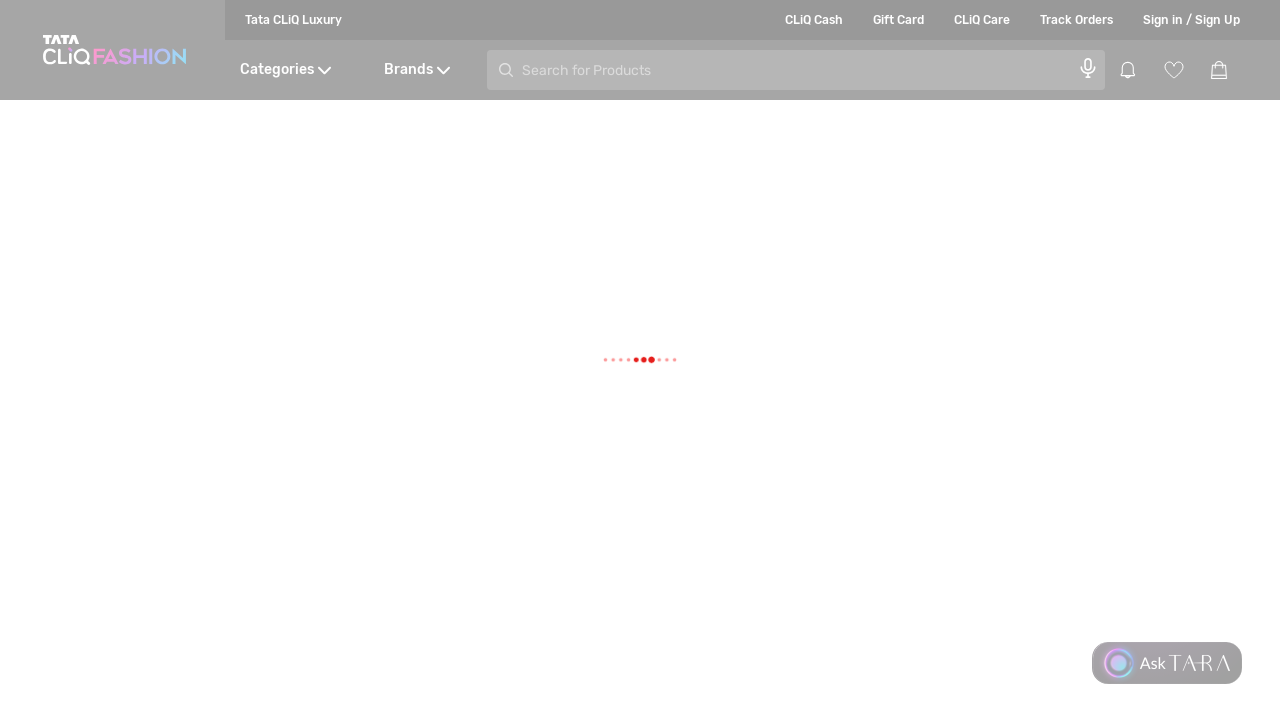

Search results loaded - product listing page heading visible
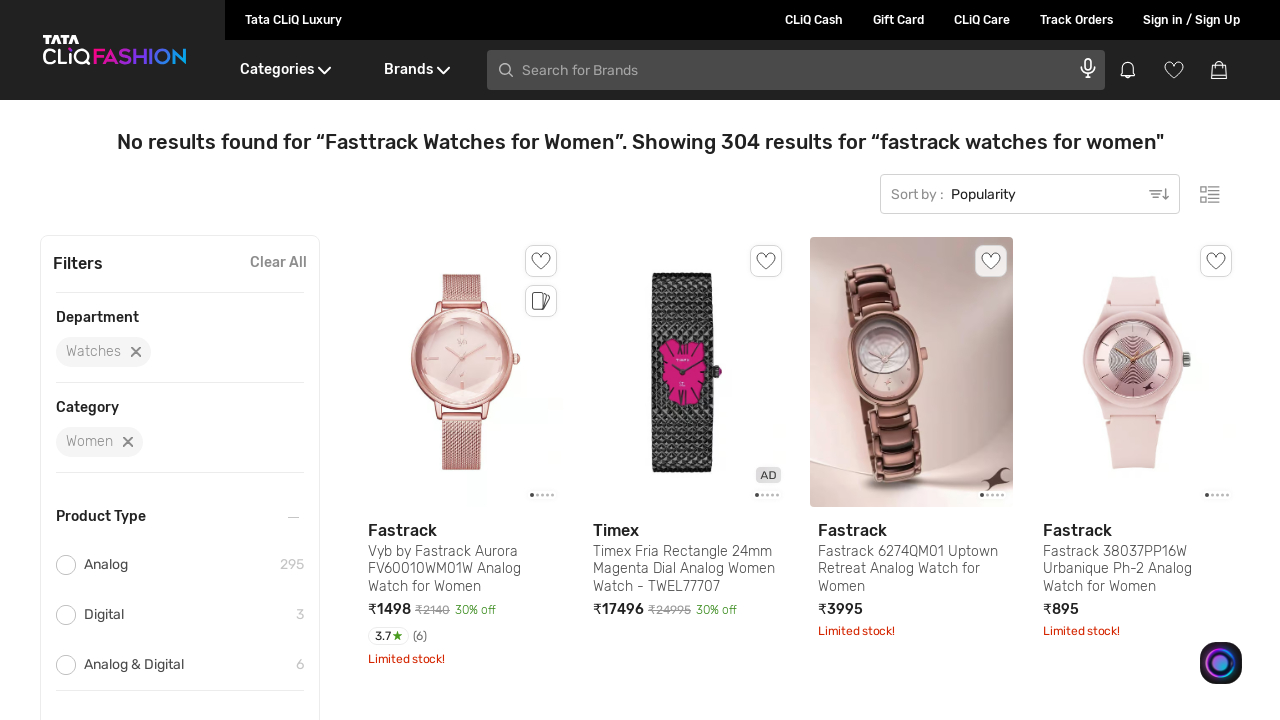

Selected 'New Arrivals' from sort dropdown on .SelectBoxDesktop__hideSelect
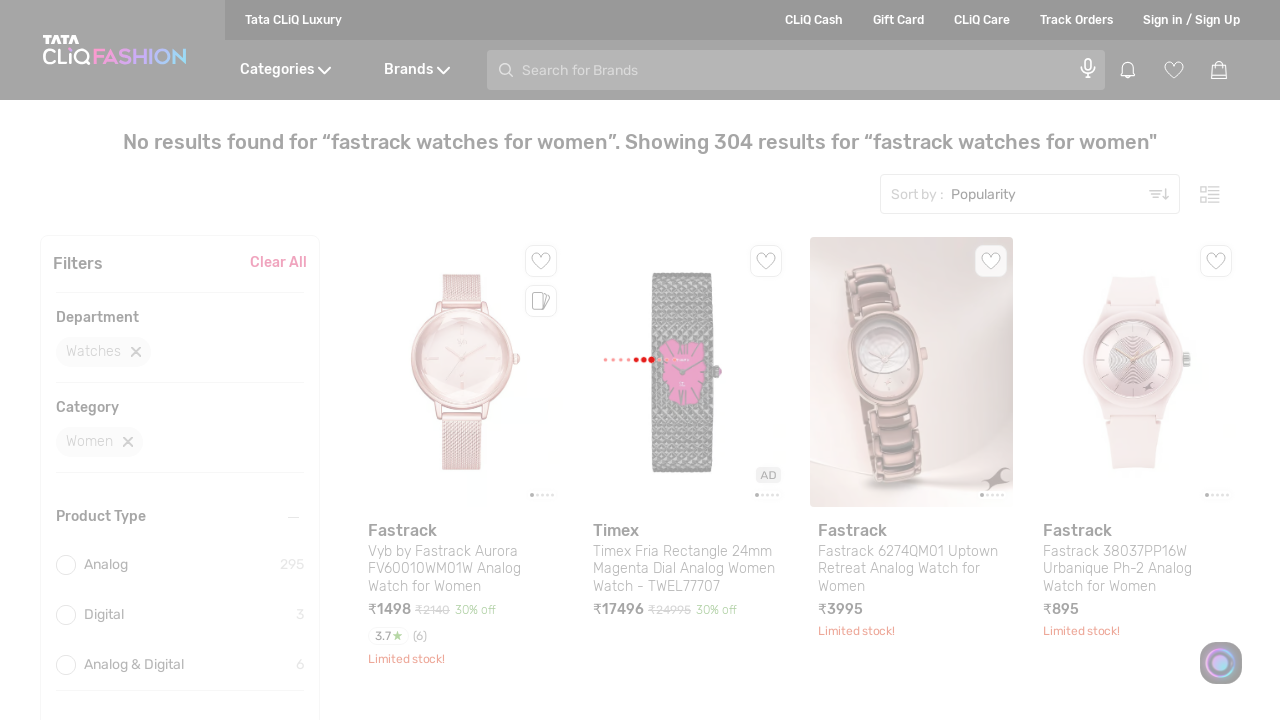

Products reloaded after sorting - product prices are now visible
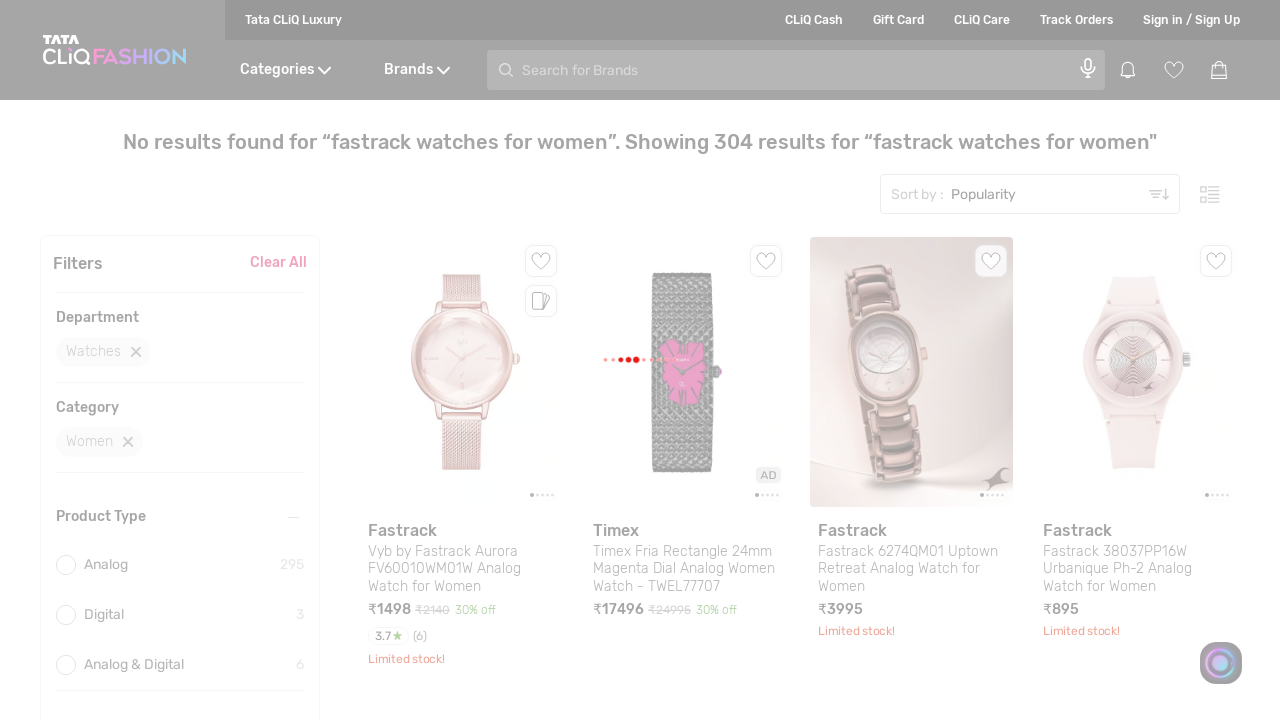

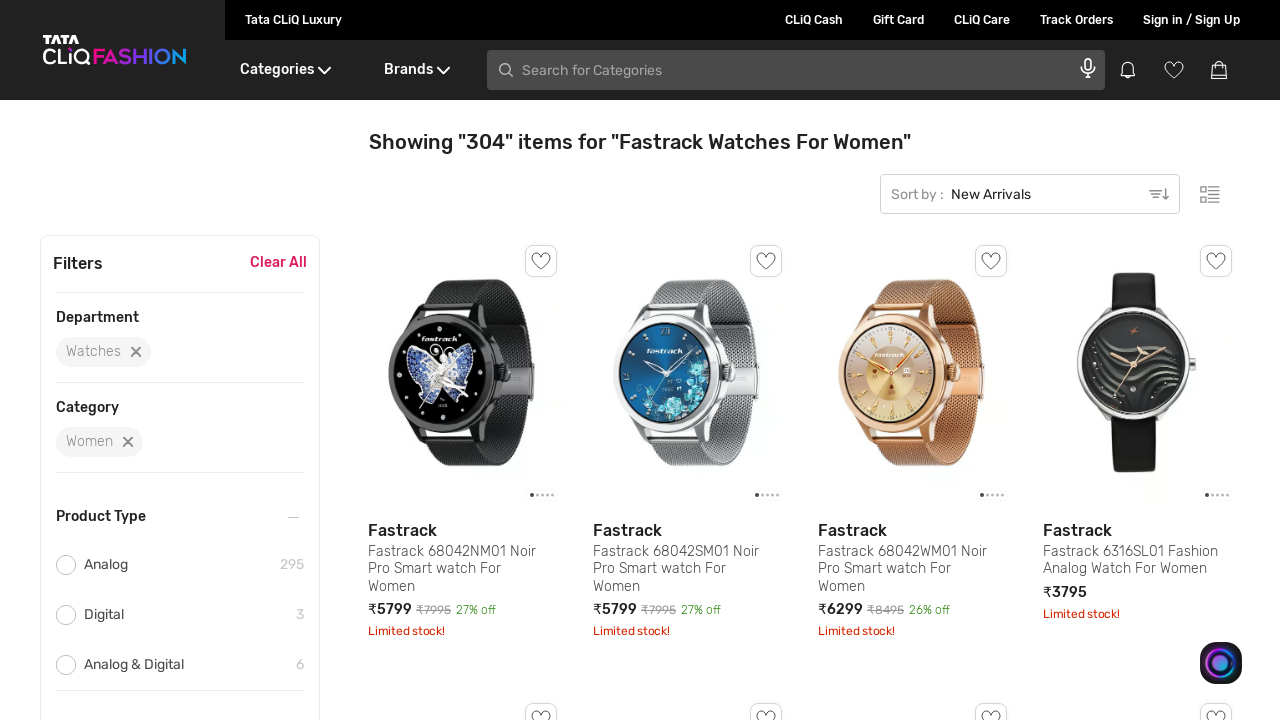